Tests element highlighting functionality by navigating to a page with a large table and visually highlighting a specific element by adding a red dashed border using JavaScript.

Starting URL: http://the-internet.herokuapp.com/large

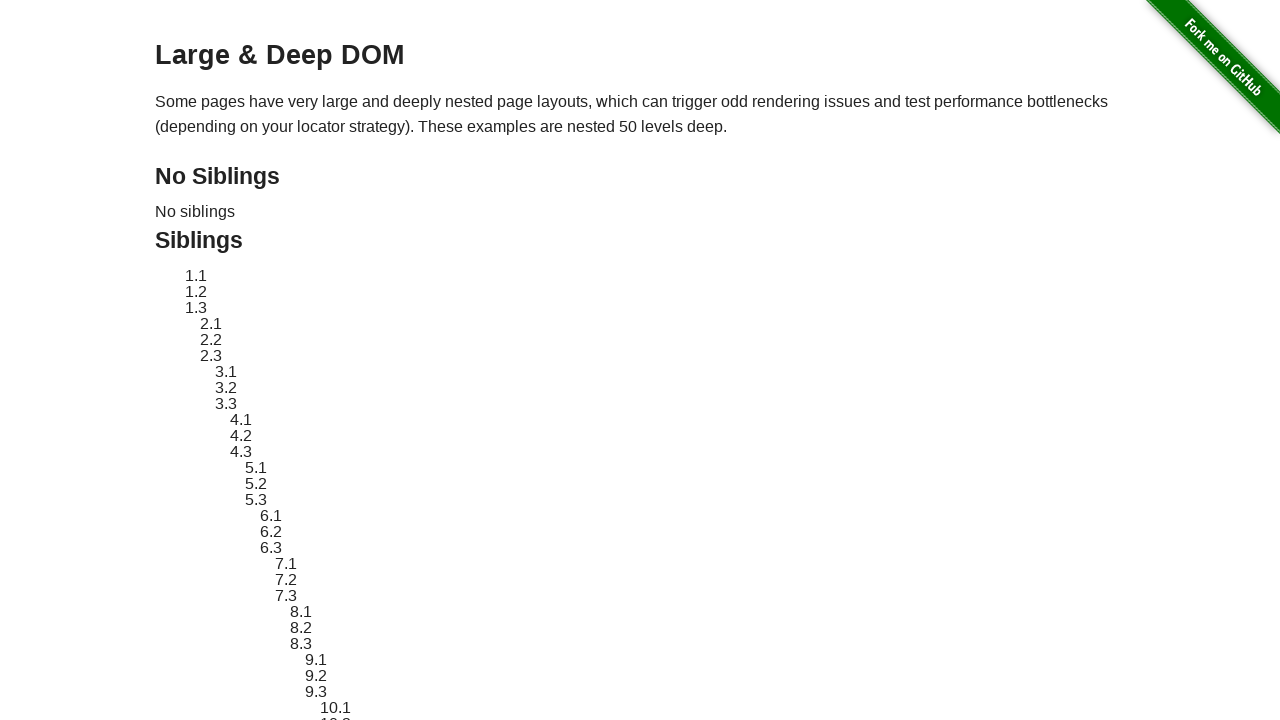

Waited for element #sibling-2.3 to be present in the DOM
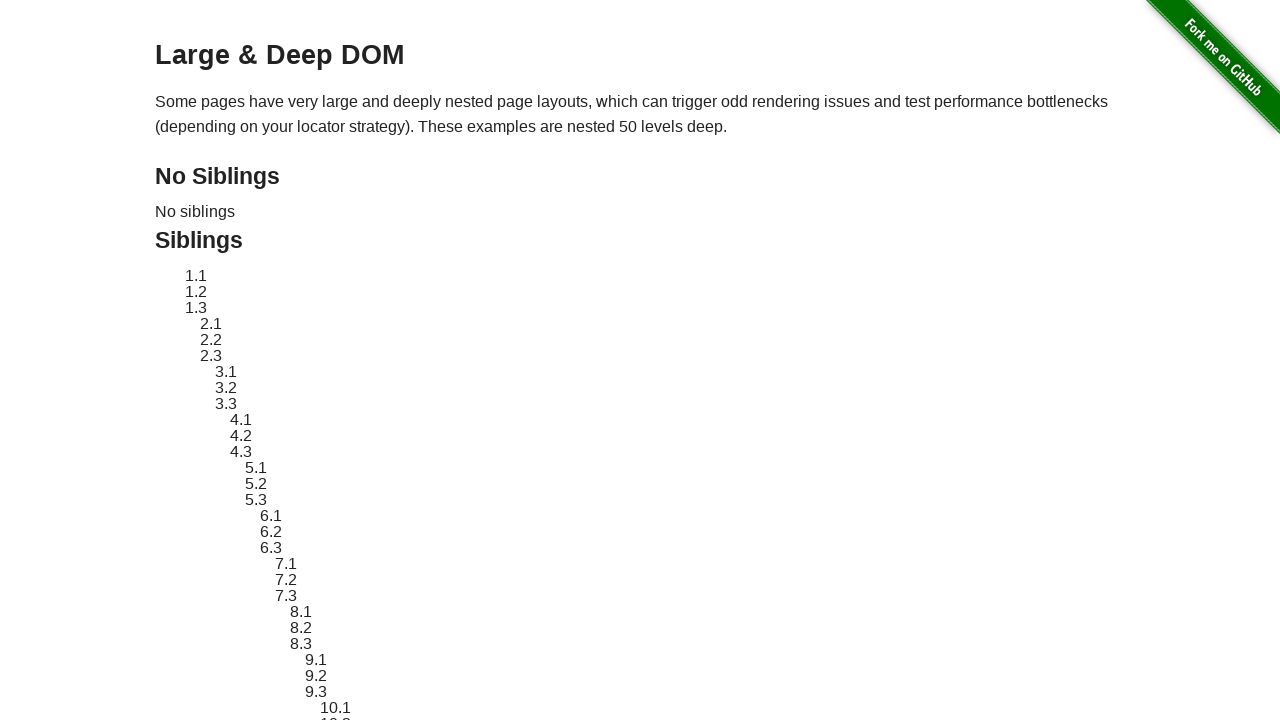

Located the target element #sibling-2.3
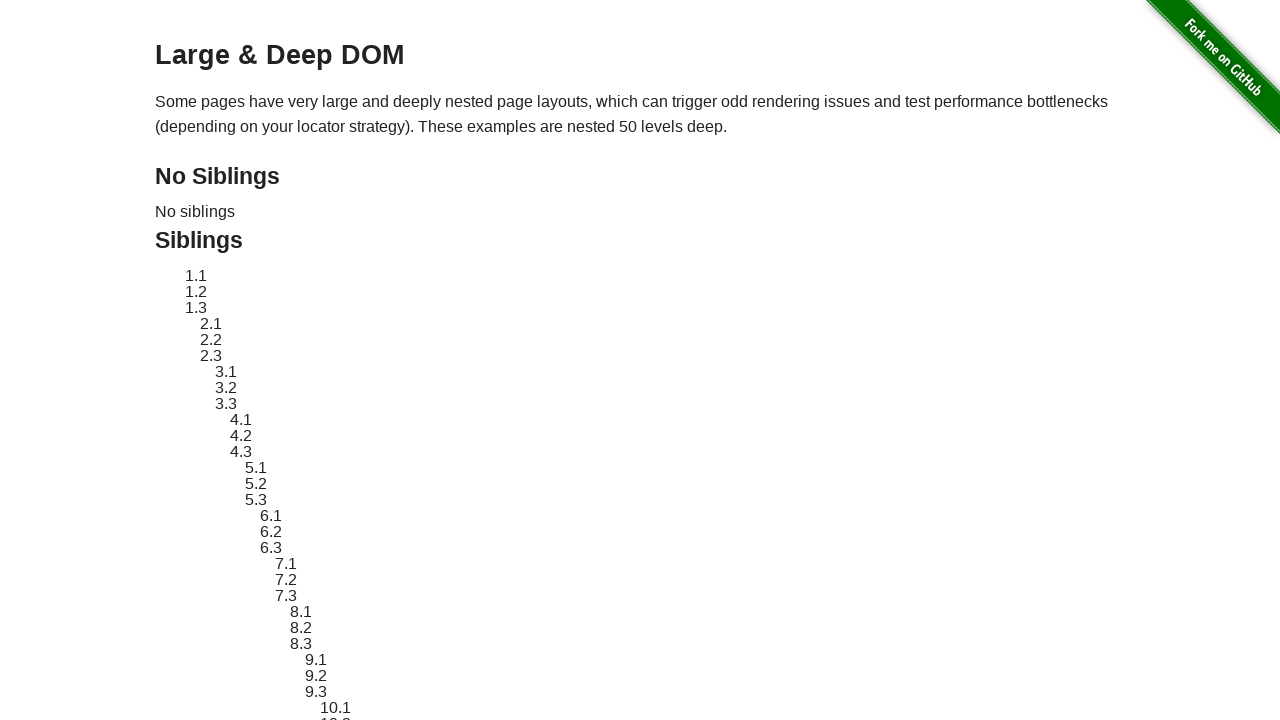

Retrieved and stored the original style attribute of the element
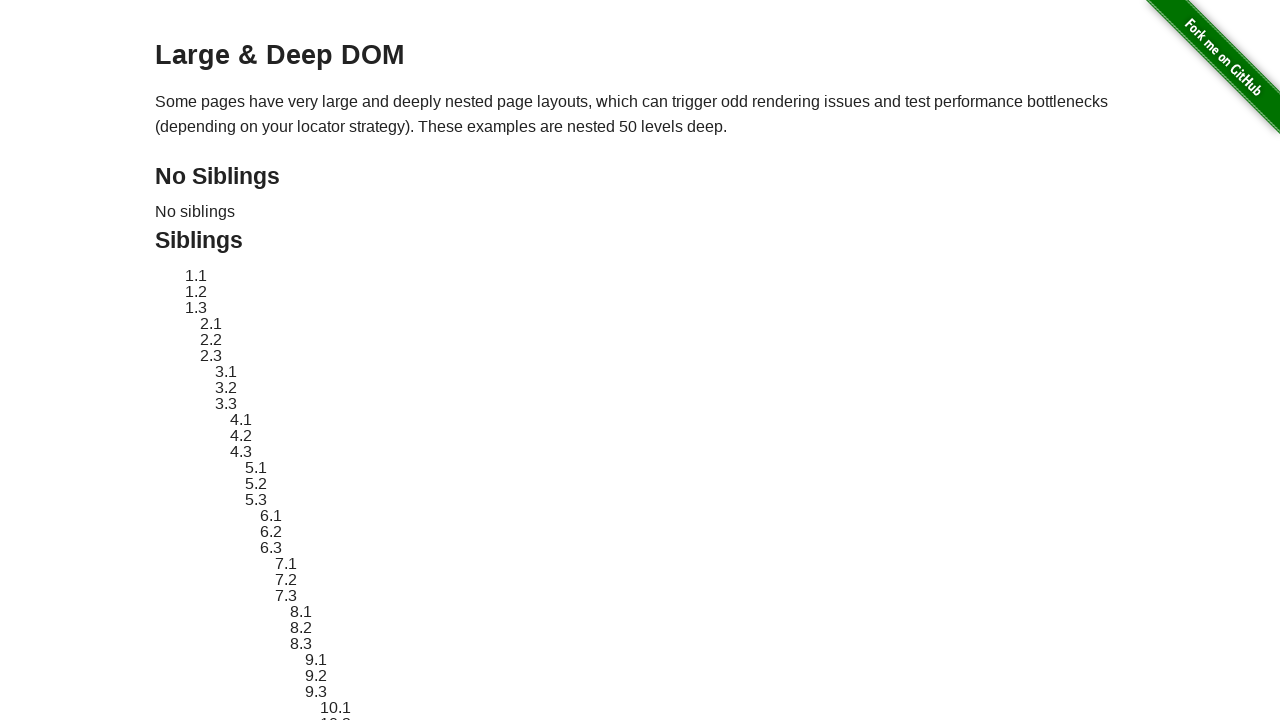

Applied red dashed border highlight style to the element
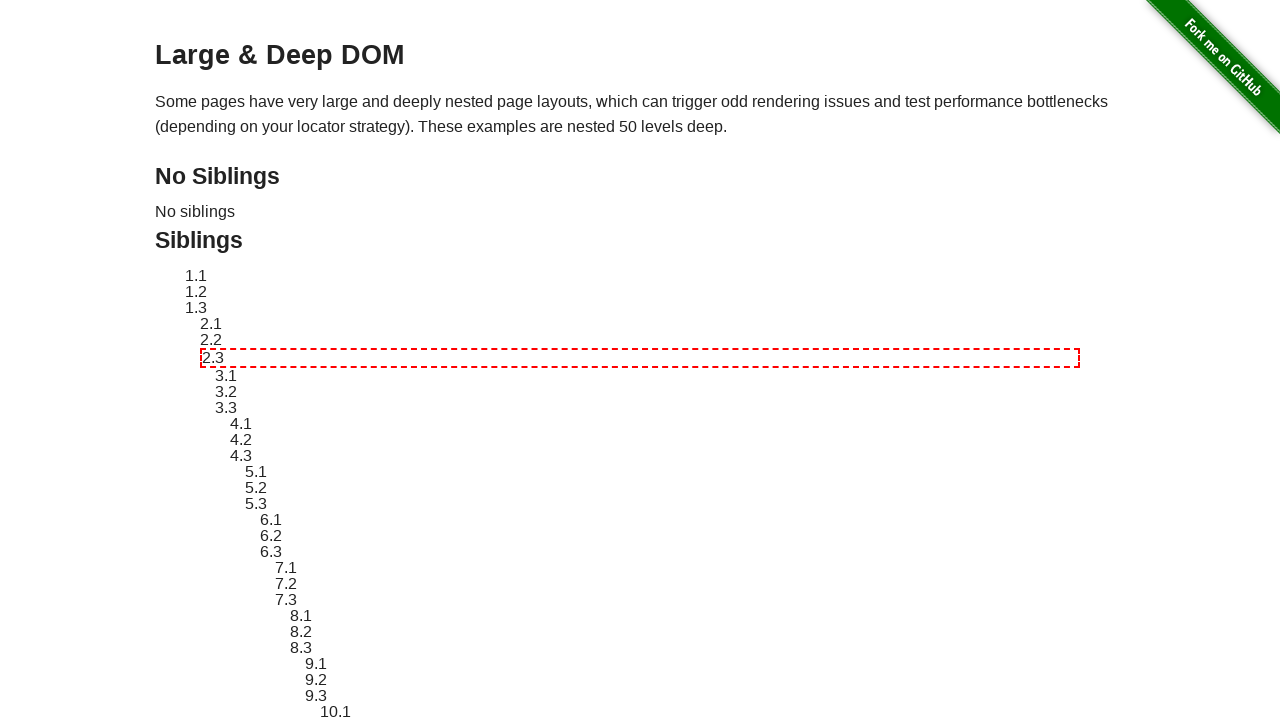

Waited 3 seconds to observe the highlight effect
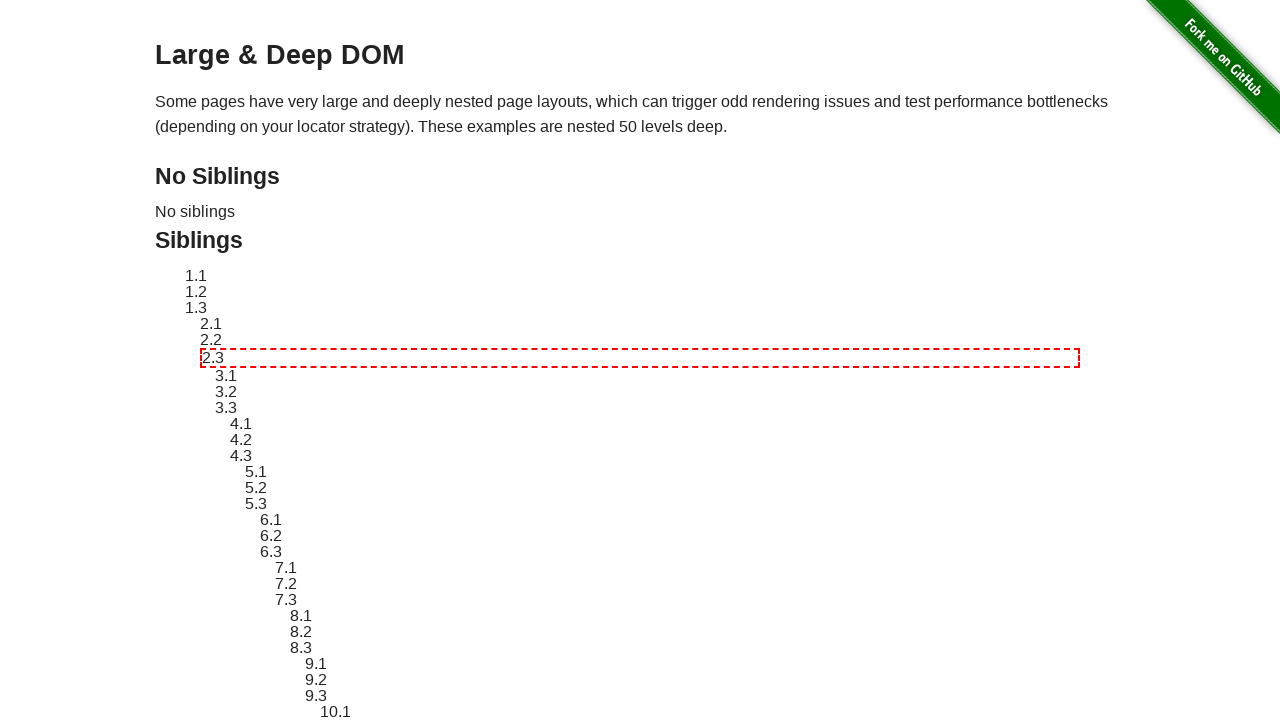

Reverted the element style back to its original state
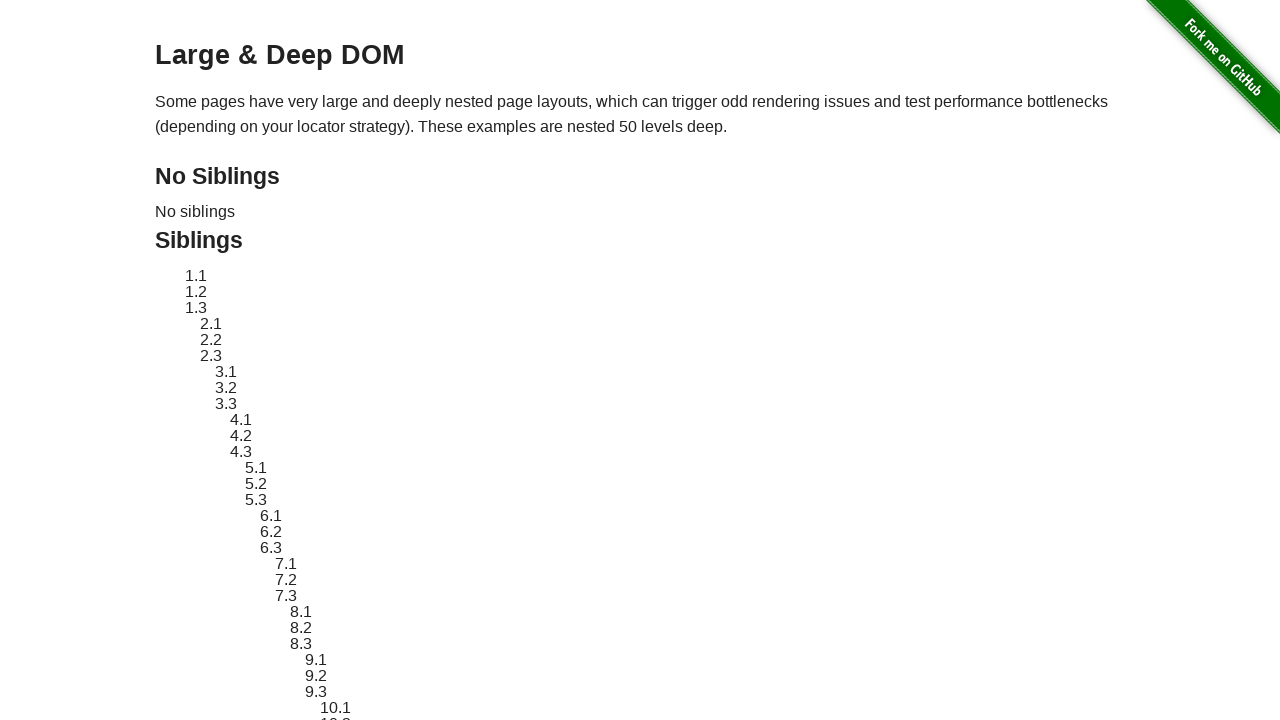

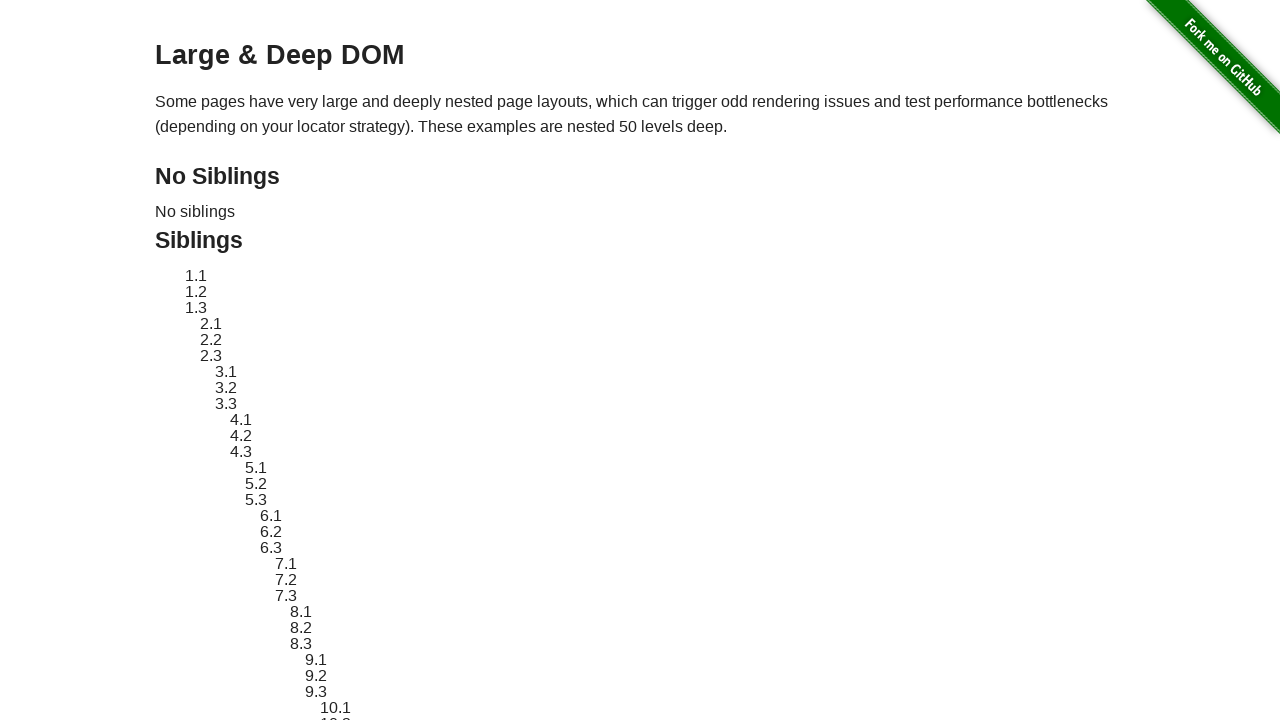